Tests broken images page by navigating to it and verifying images have alt attributes

Starting URL: https://practice-automation.com/

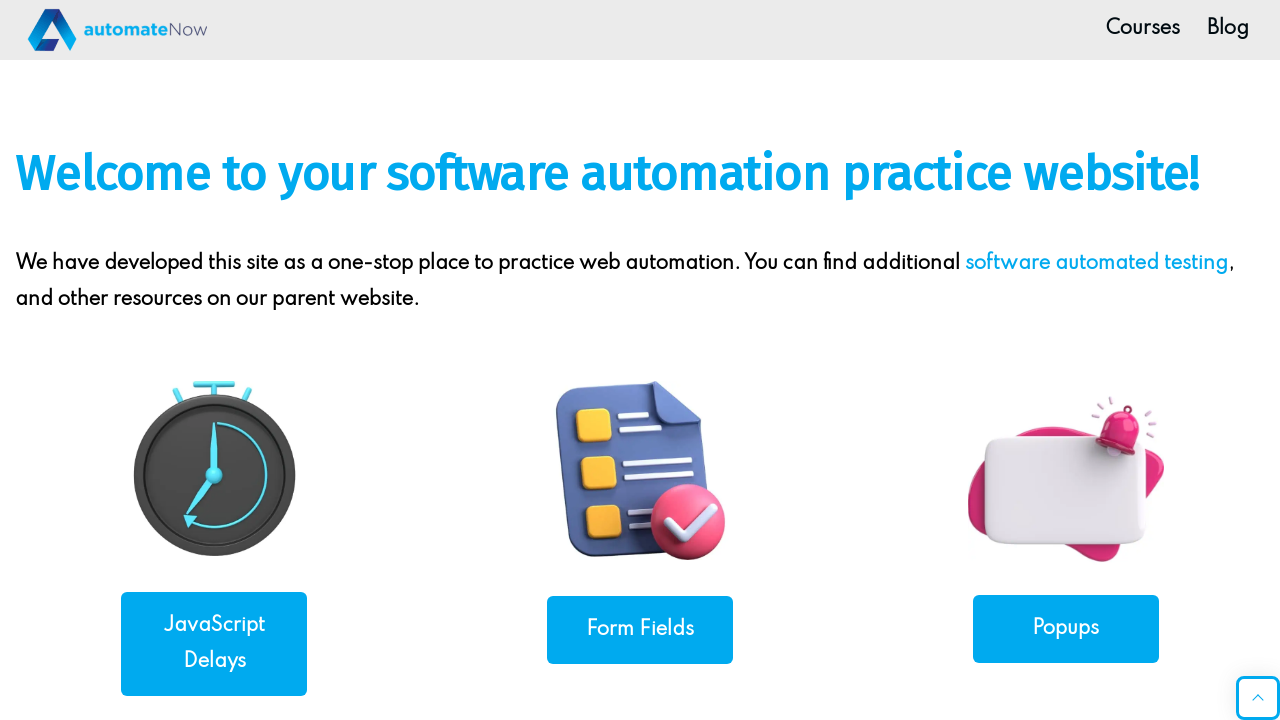

Clicked on Broken Images link at (640, 360) on text=Broken Images
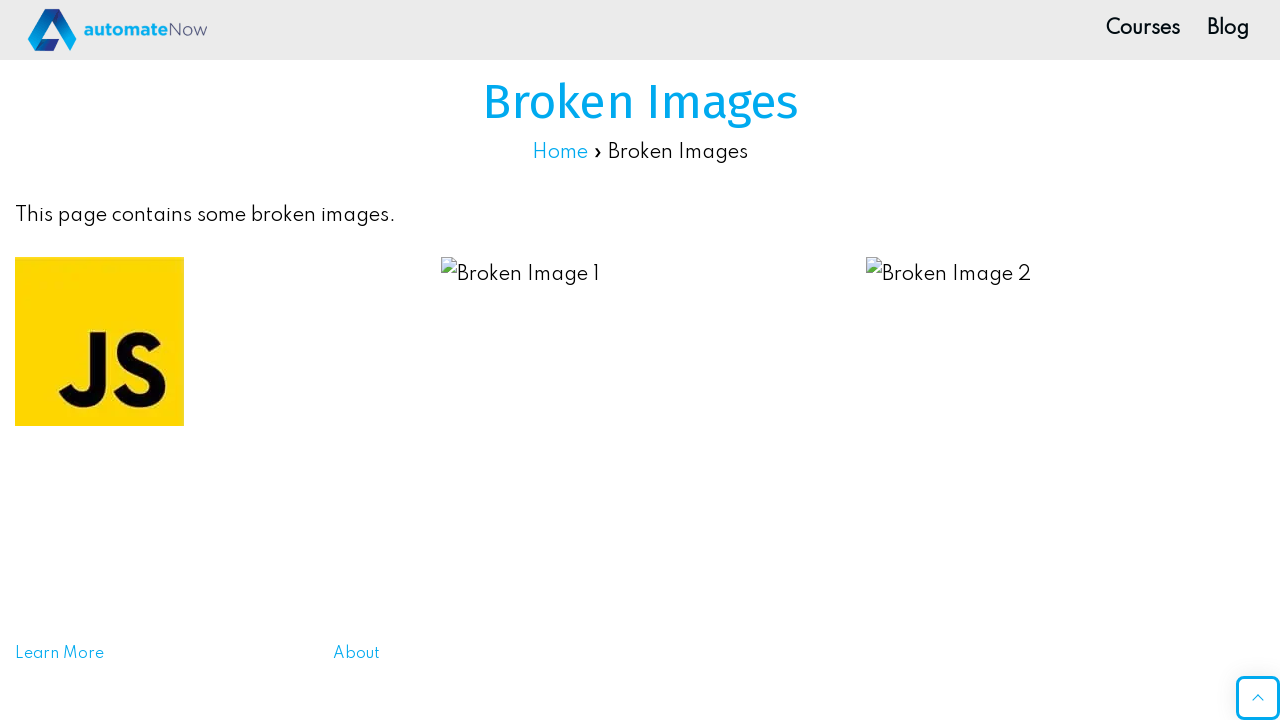

Images loaded on Broken Images page
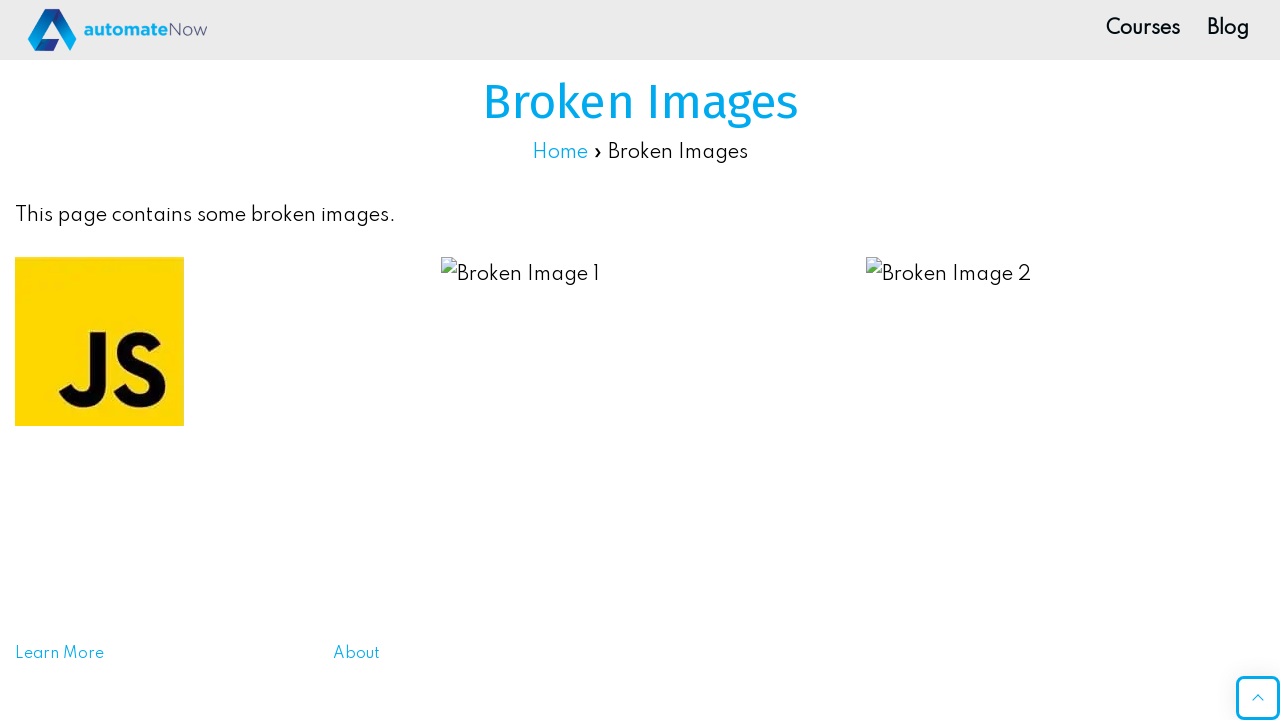

Verified image 1 has alt attribute: 'automateNow Logo'
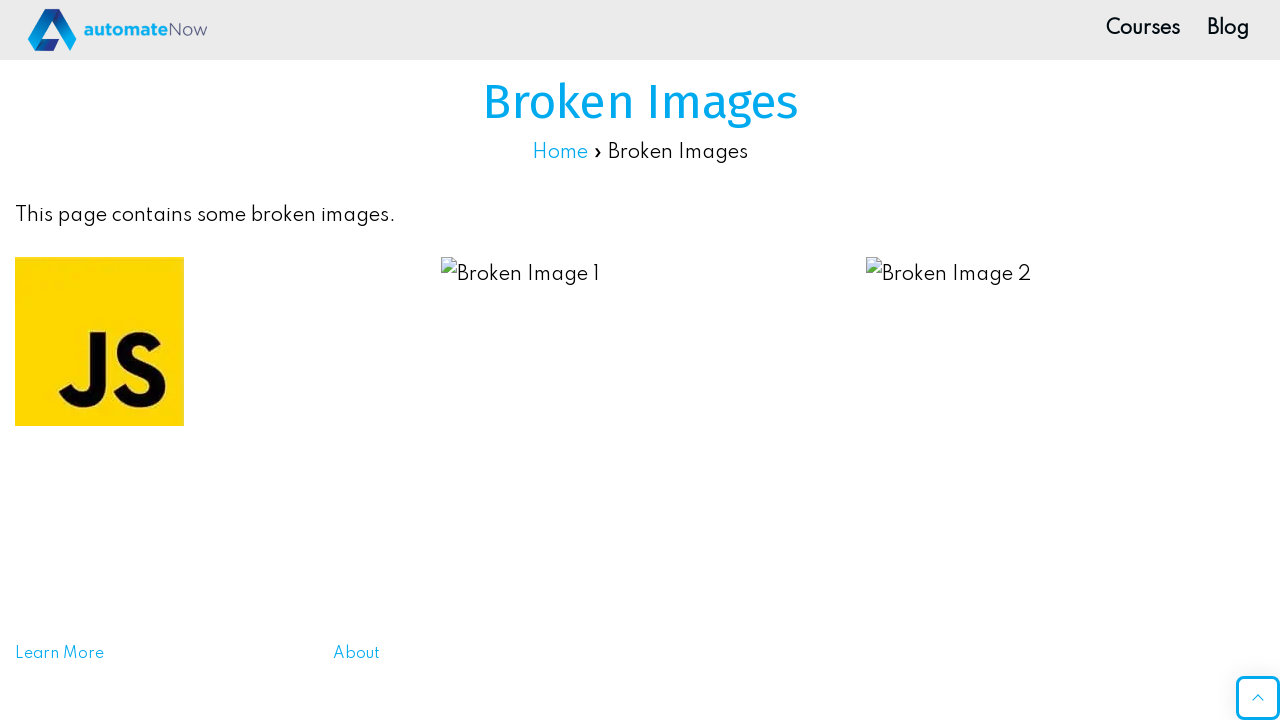

Assertion passed - image 1 alt attribute is not empty
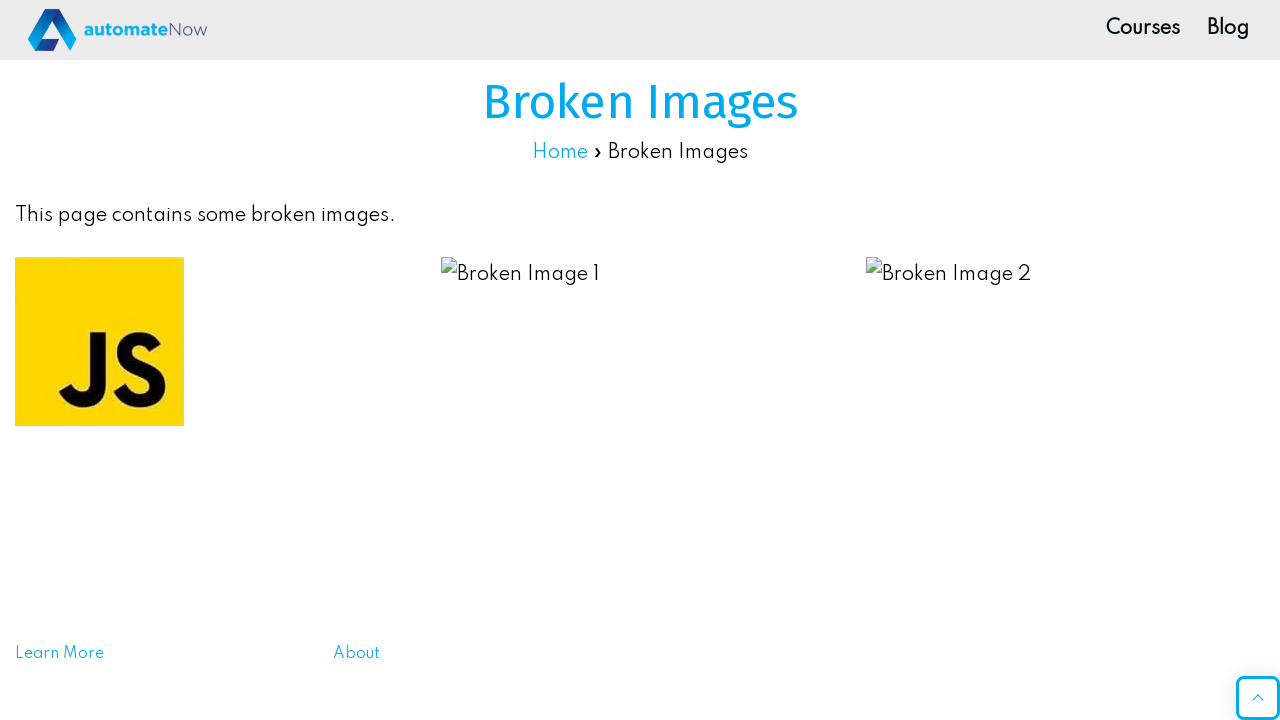

Verified image 2 has alt attribute: 'JavaScript Logo | JavaScript Language Logo | JavaScript'
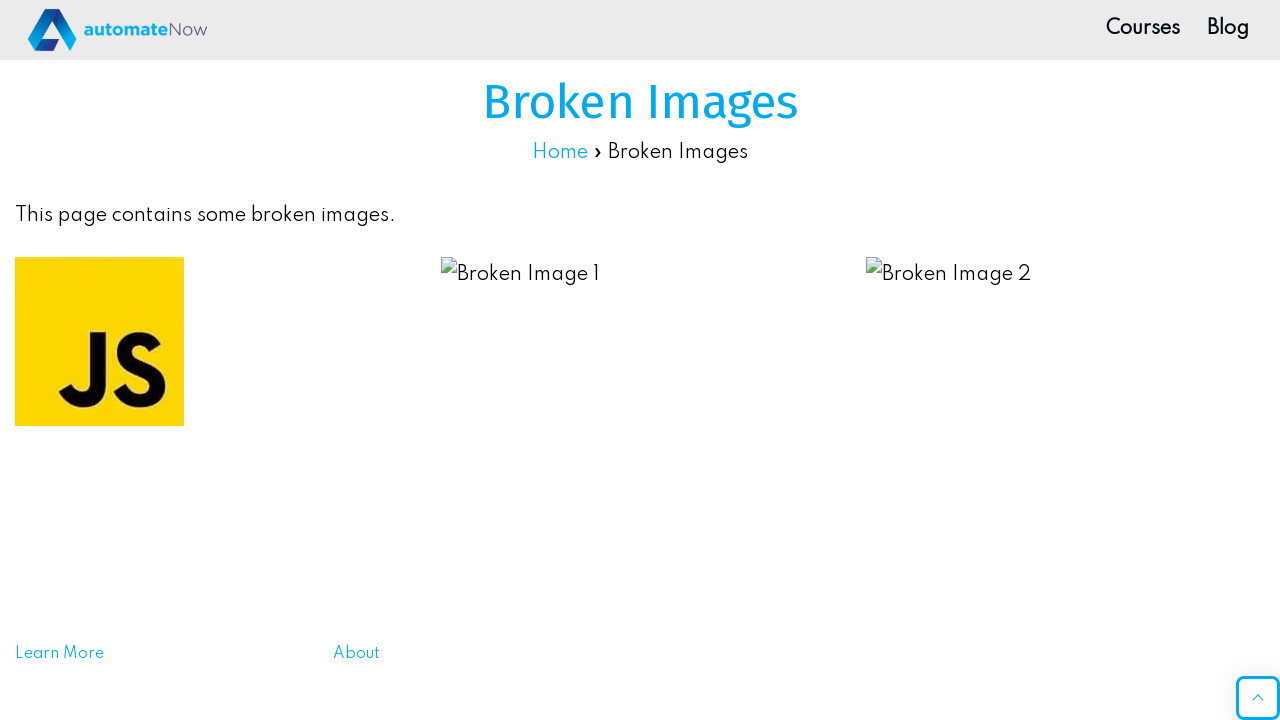

Assertion passed - image 2 alt attribute is not empty
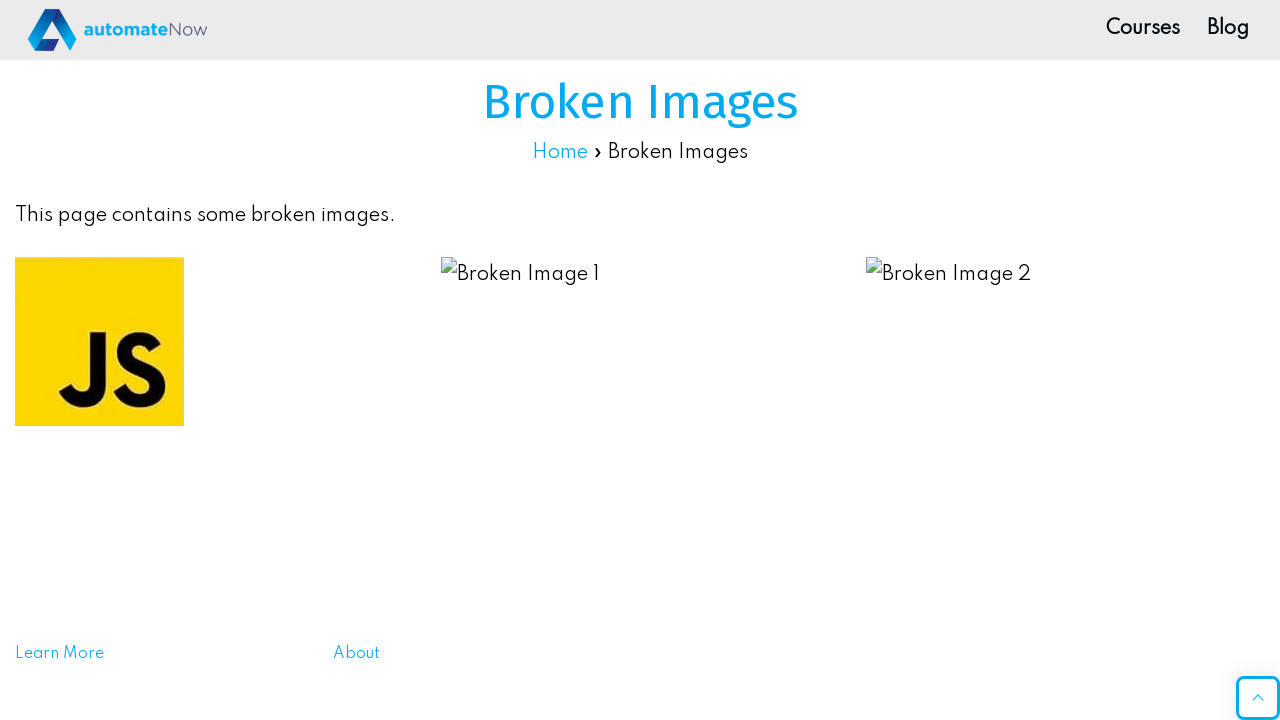

Verified image 3 has alt attribute: 'Broken Image 1'
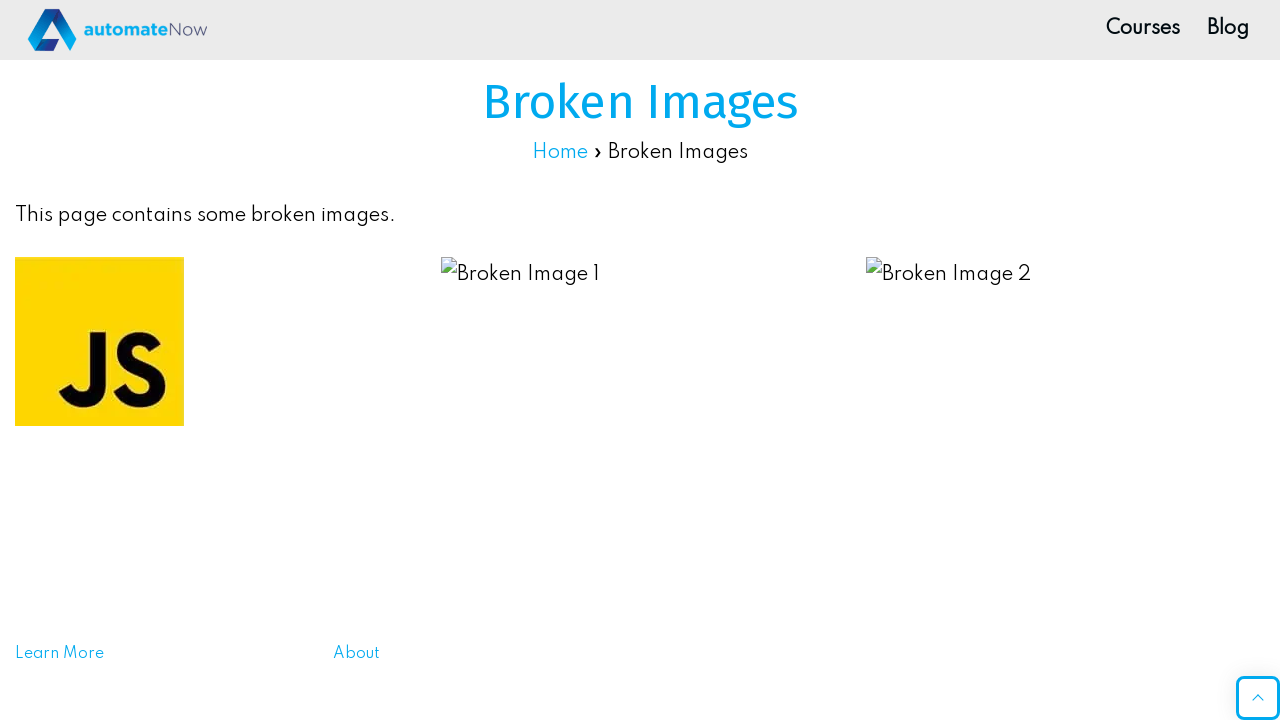

Assertion passed - image 3 alt attribute is not empty
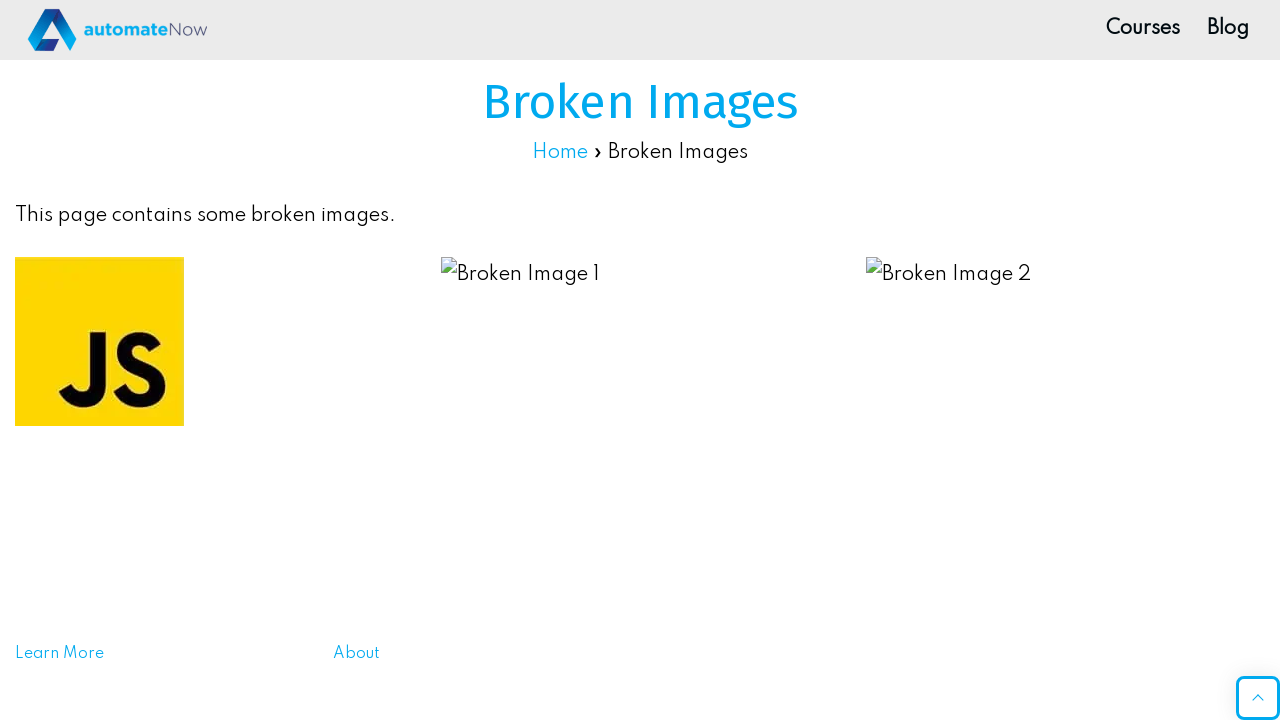

Verified image 4 has alt attribute: 'Broken Image 2'
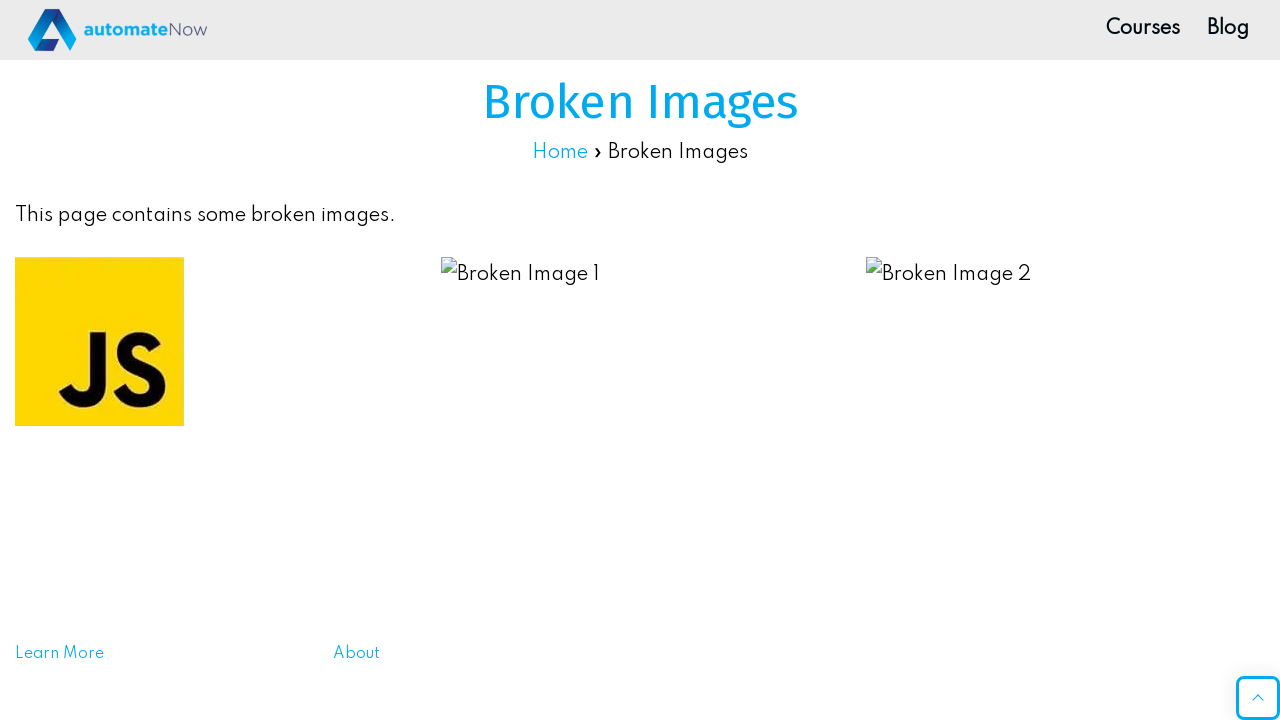

Assertion passed - image 4 alt attribute is not empty
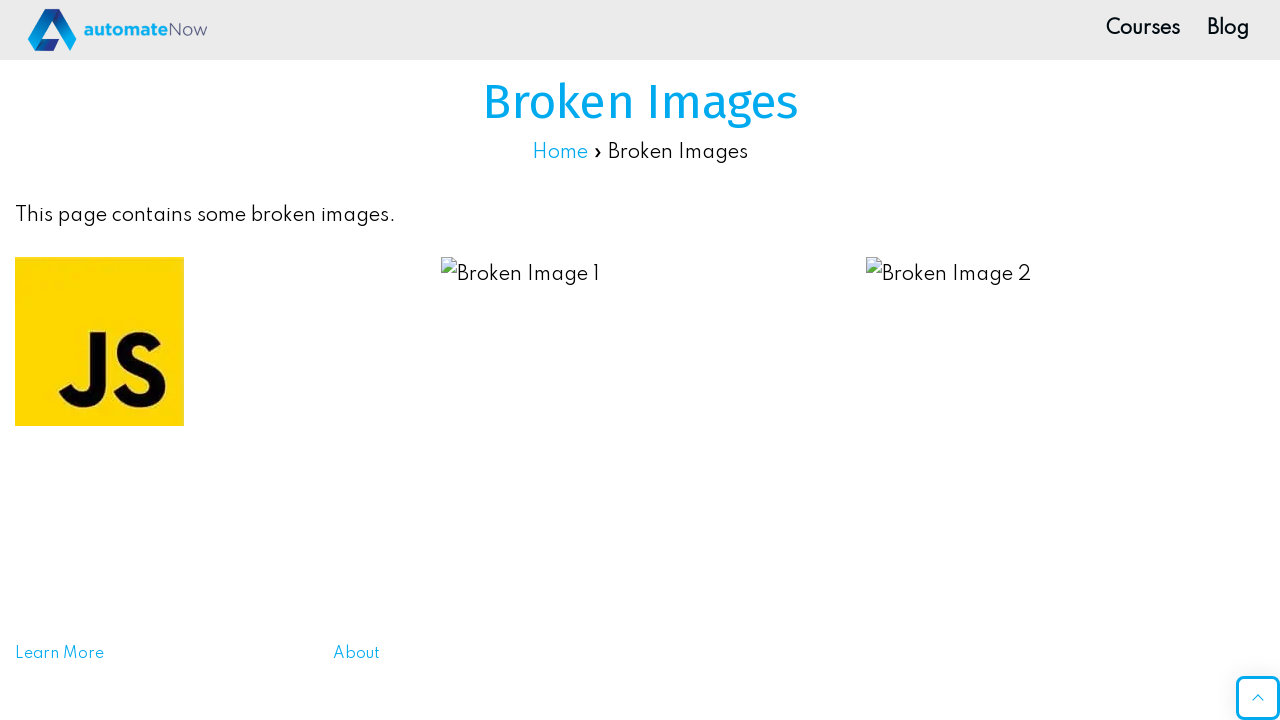

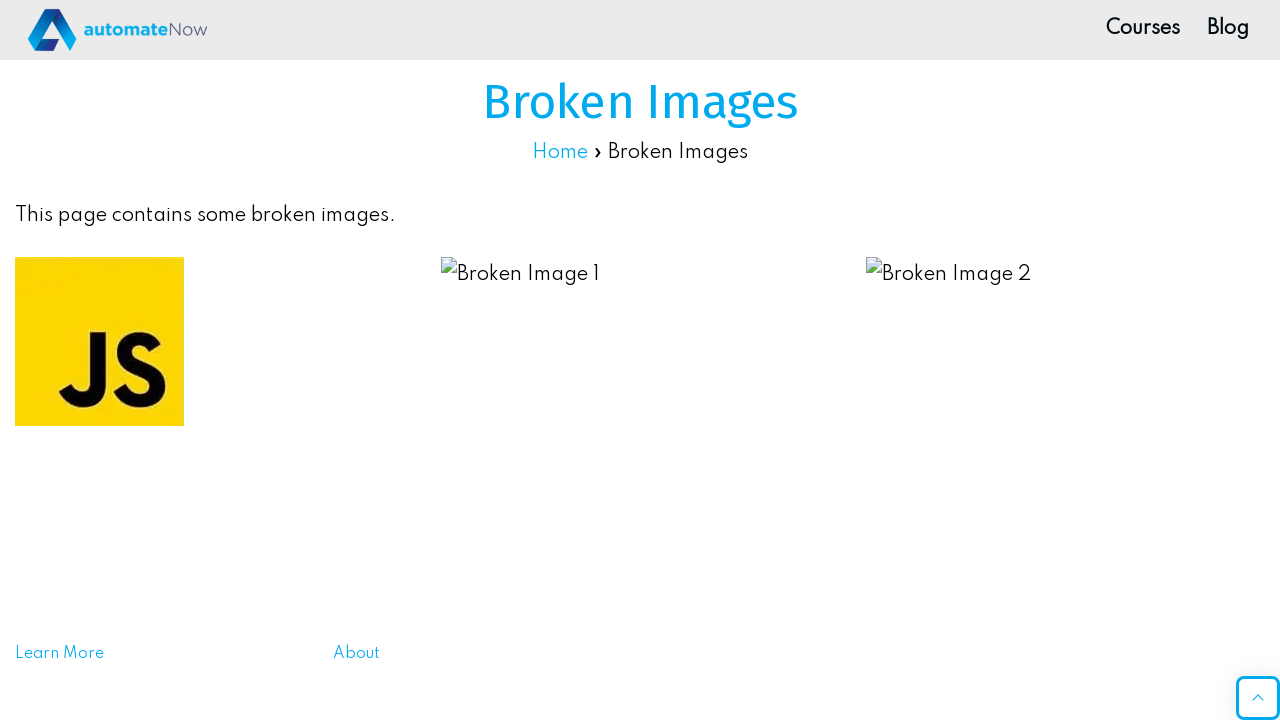